Tests creating a new customer by generating a post code and deriving a first name from it using a specific algorithm, then filling out the customer form and submitting it.

Starting URL: https://www.globalsqa.com/angularJs-protractor/BankingProject/#/manager/addCust

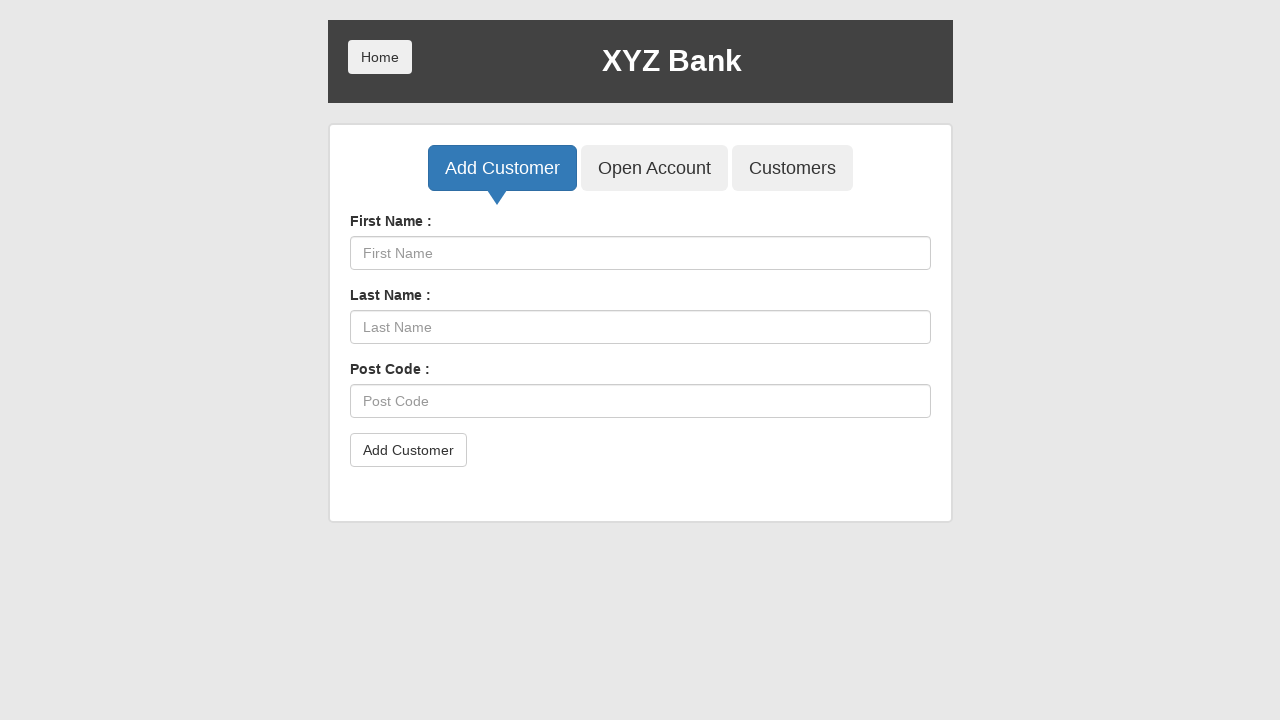

Generated random 10-digit post code
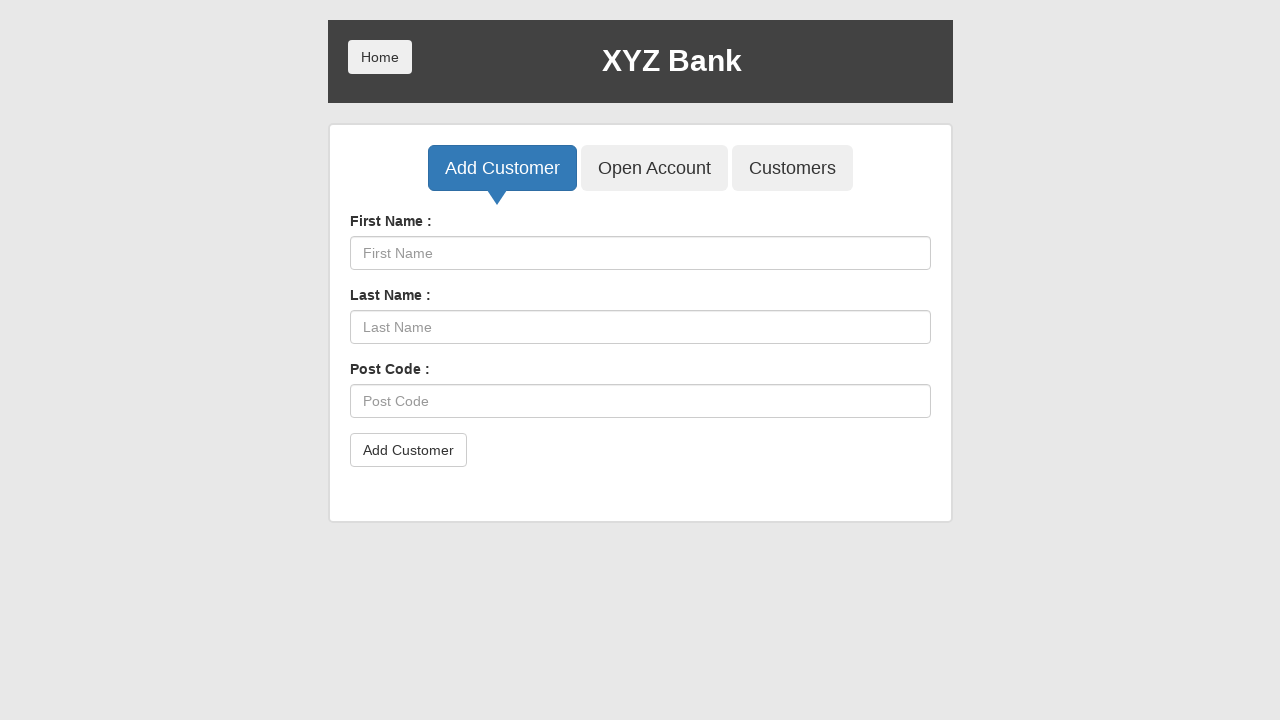

Derived first name 'lshnh' from post code using algorithm
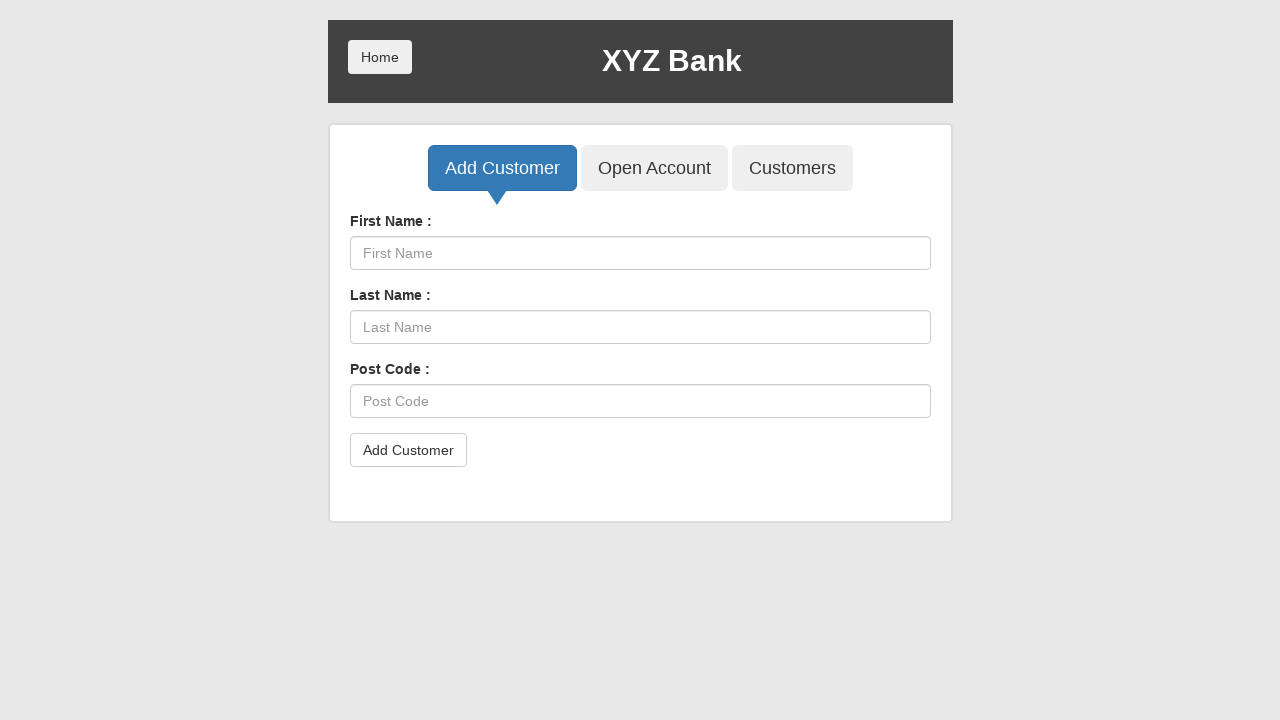

Set last name to 'TestLastName'
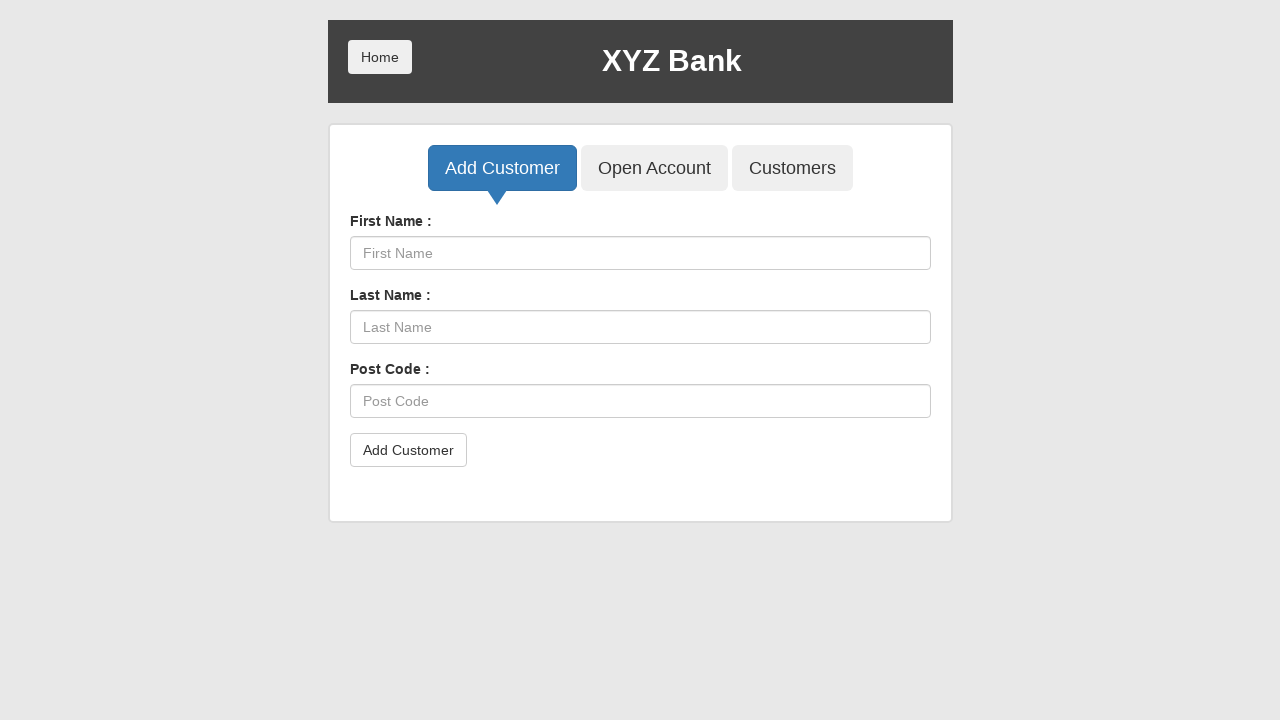

Filled First Name field with 'lshnh' on input[ng-model='fName']
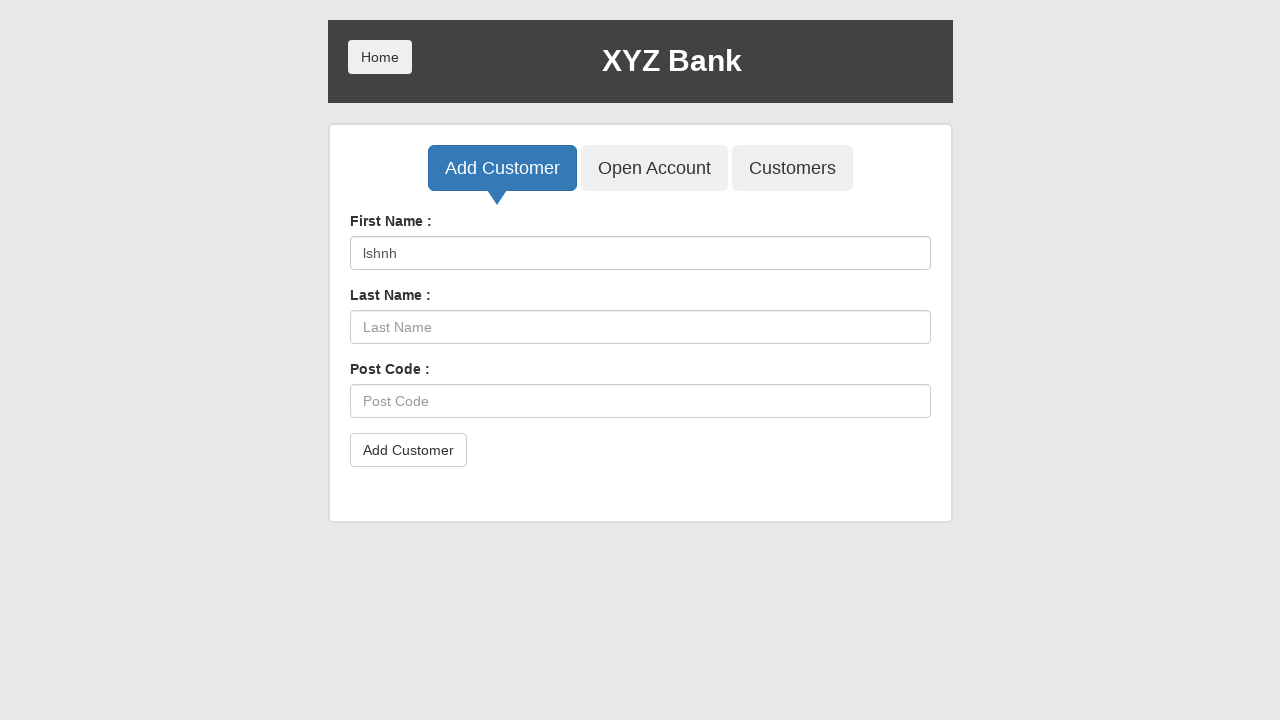

Filled Last Name field with 'TestLastName' on input[ng-model='lName']
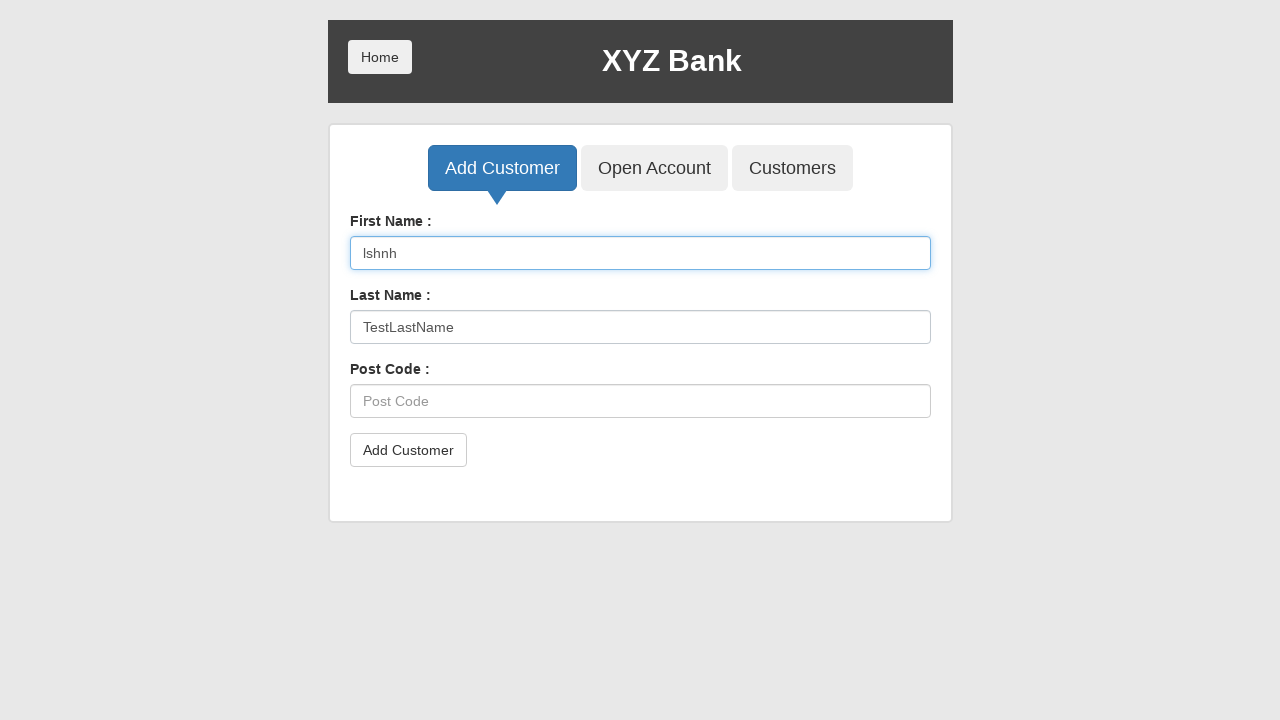

Filled Post Code field with '1196593933' on input[ng-model='postCd']
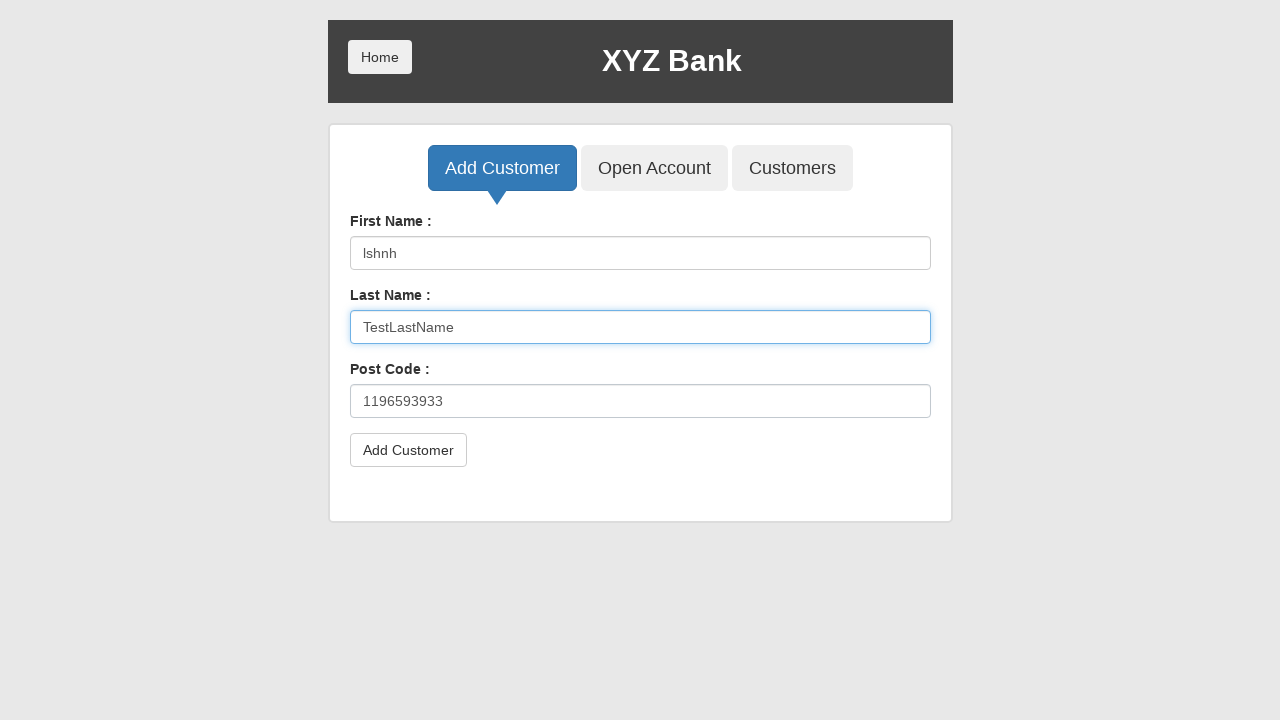

Clicked Add Customer button at (408, 450) on button[type='submit']
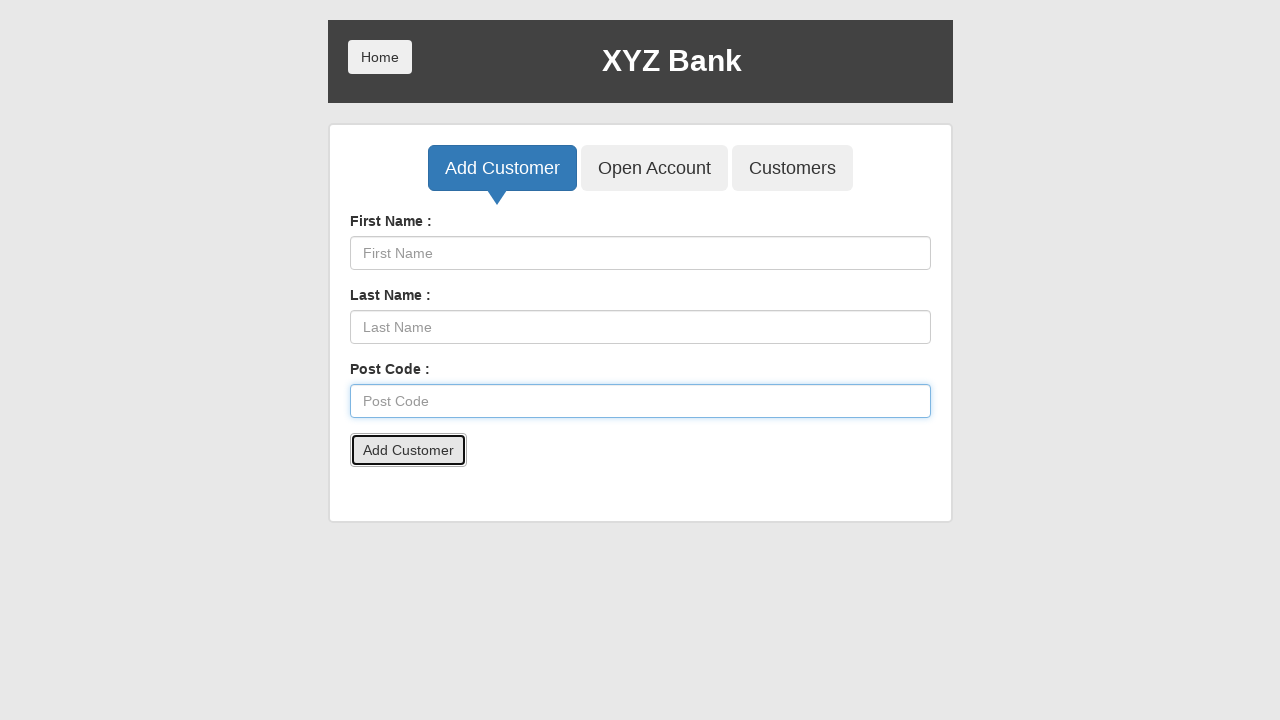

Set up dialog handler to accept confirmation
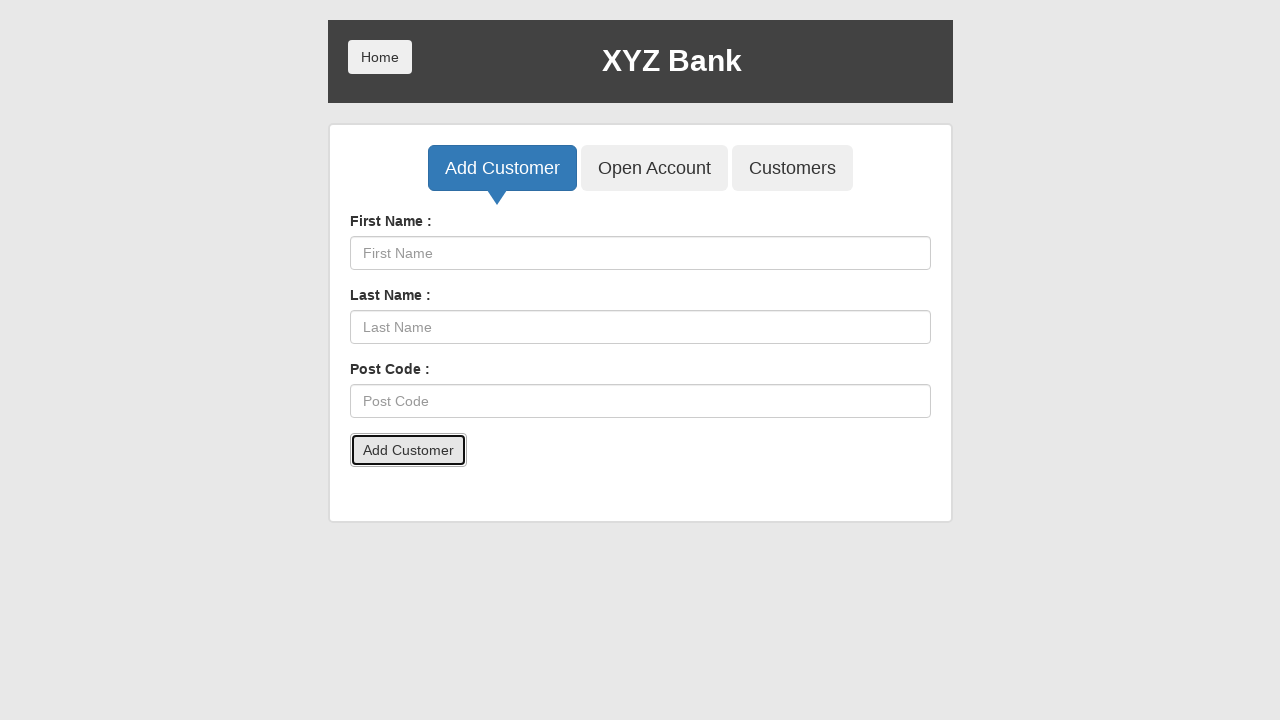

Waited 1000ms for confirmation
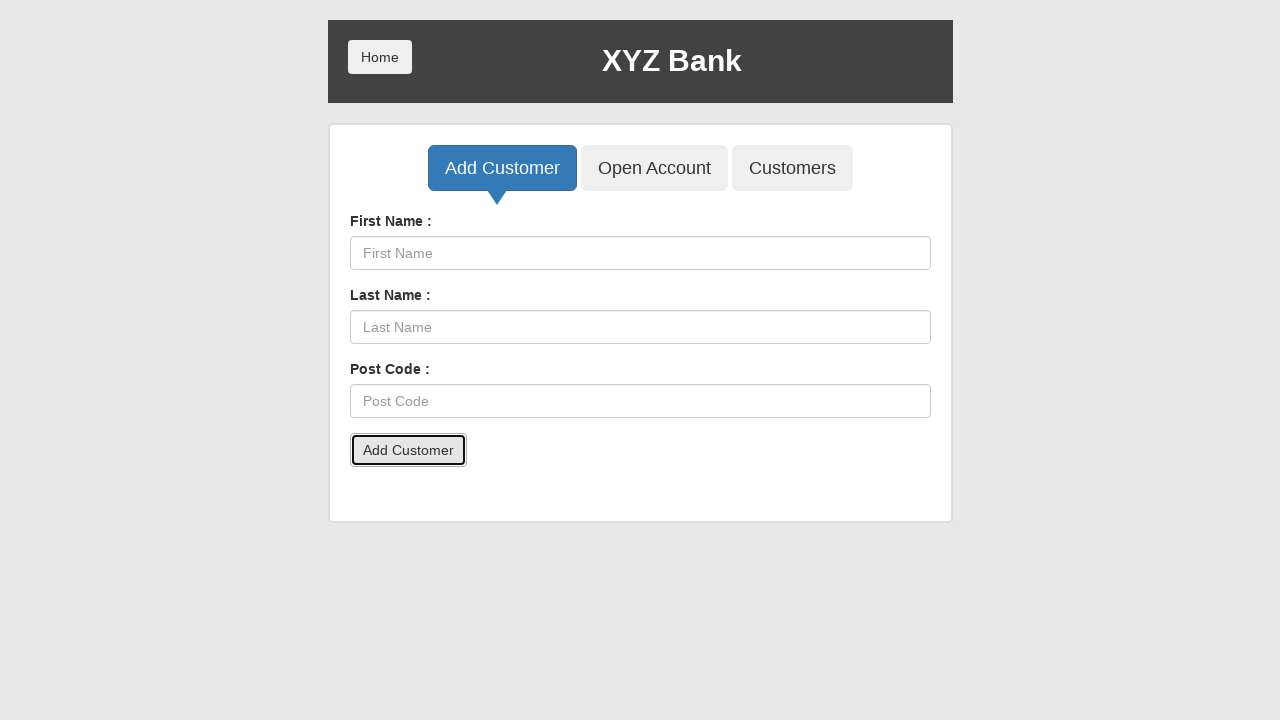

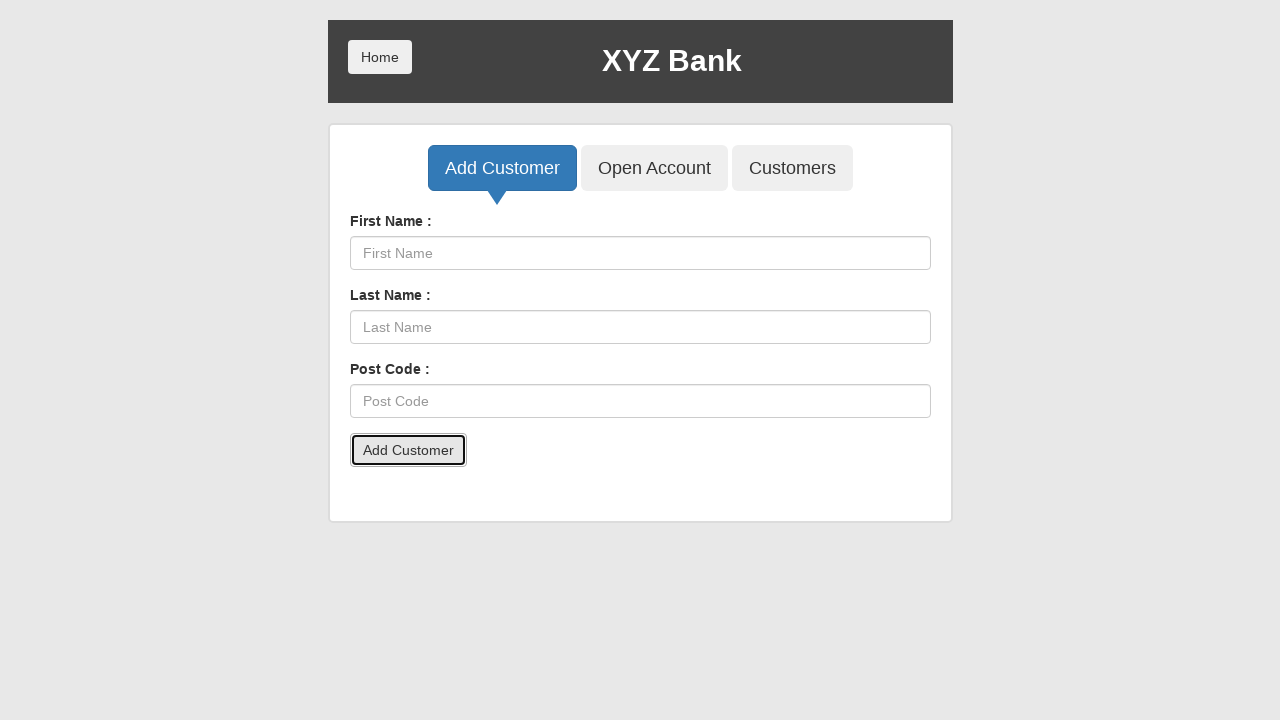